Navigates to the demo e-commerce site and clicks on Nokia Lumia 1520 product to view its details including name, price, and description.

Starting URL: https://www.demoblaze.com/

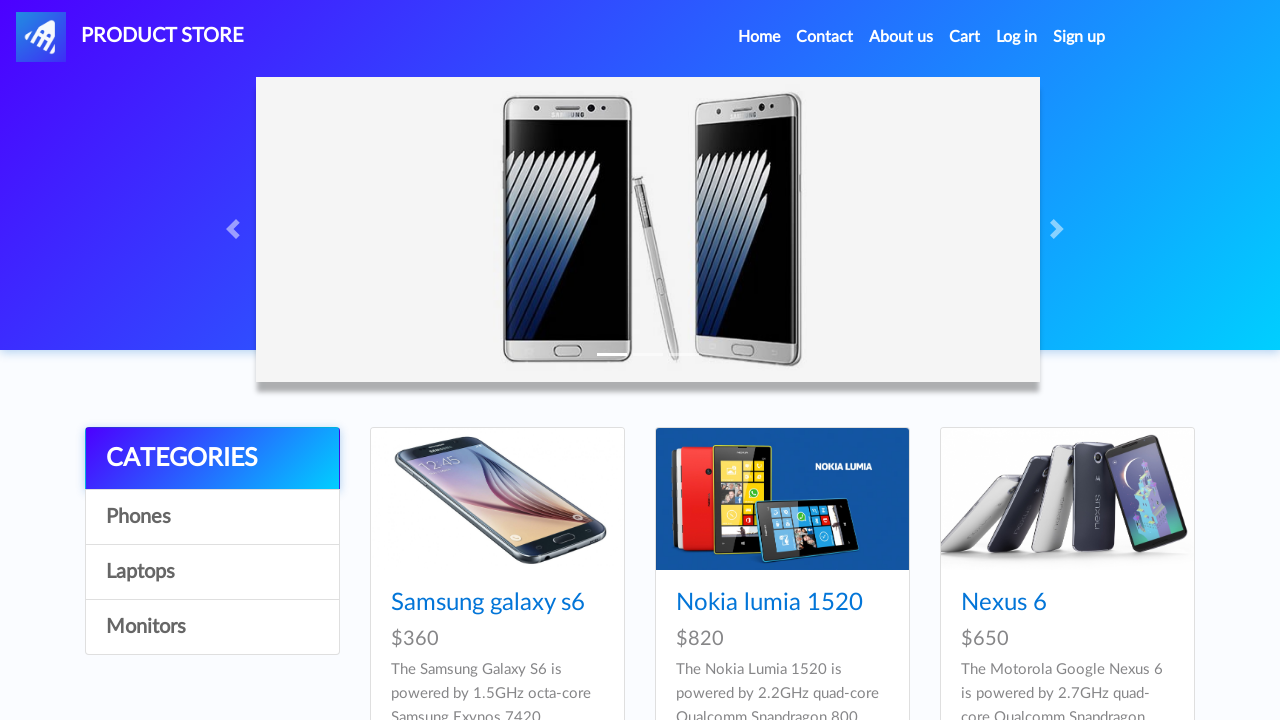

Clicked on Nokia Lumia 1520 product link at (769, 603) on text=Nokia lumia 1520
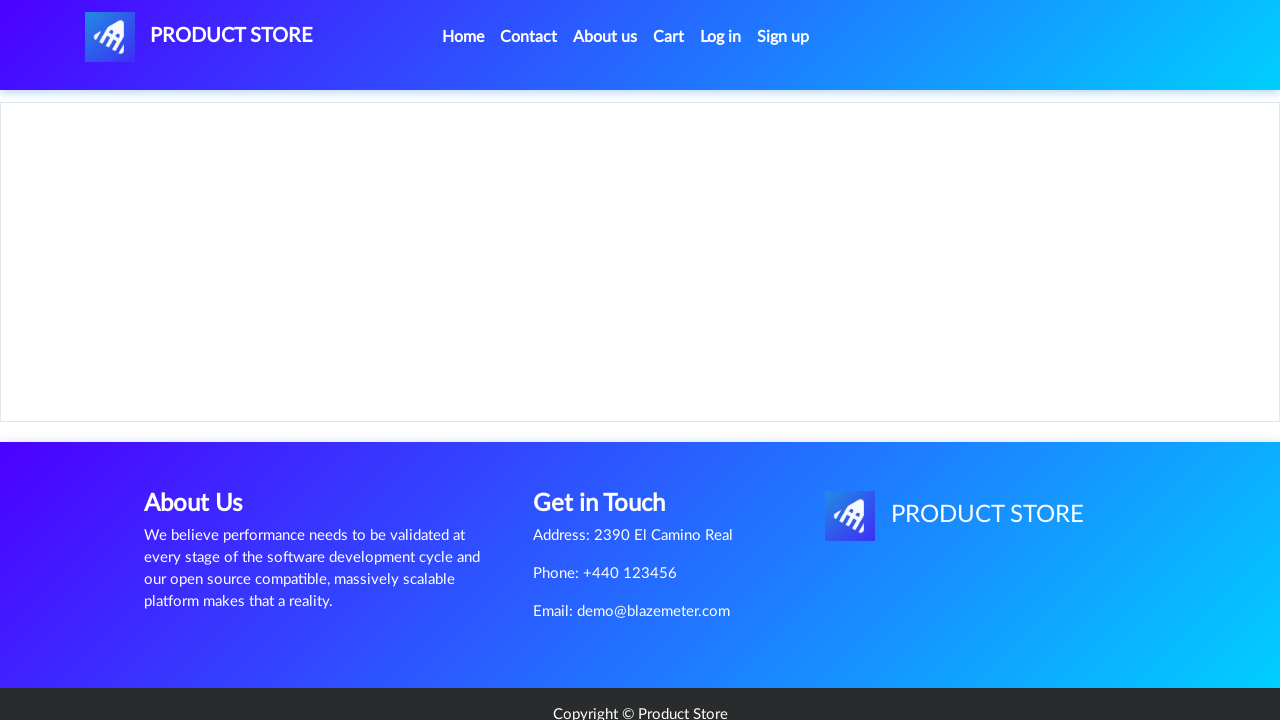

Product details page loaded - product name visible
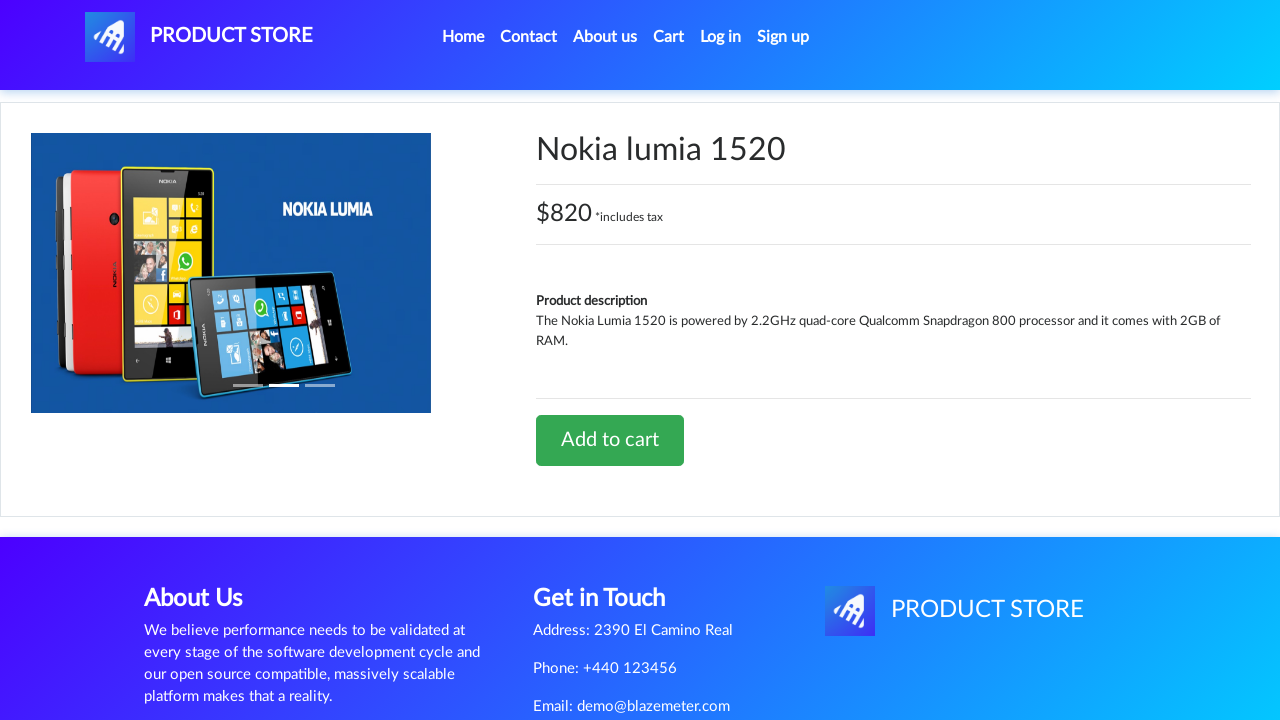

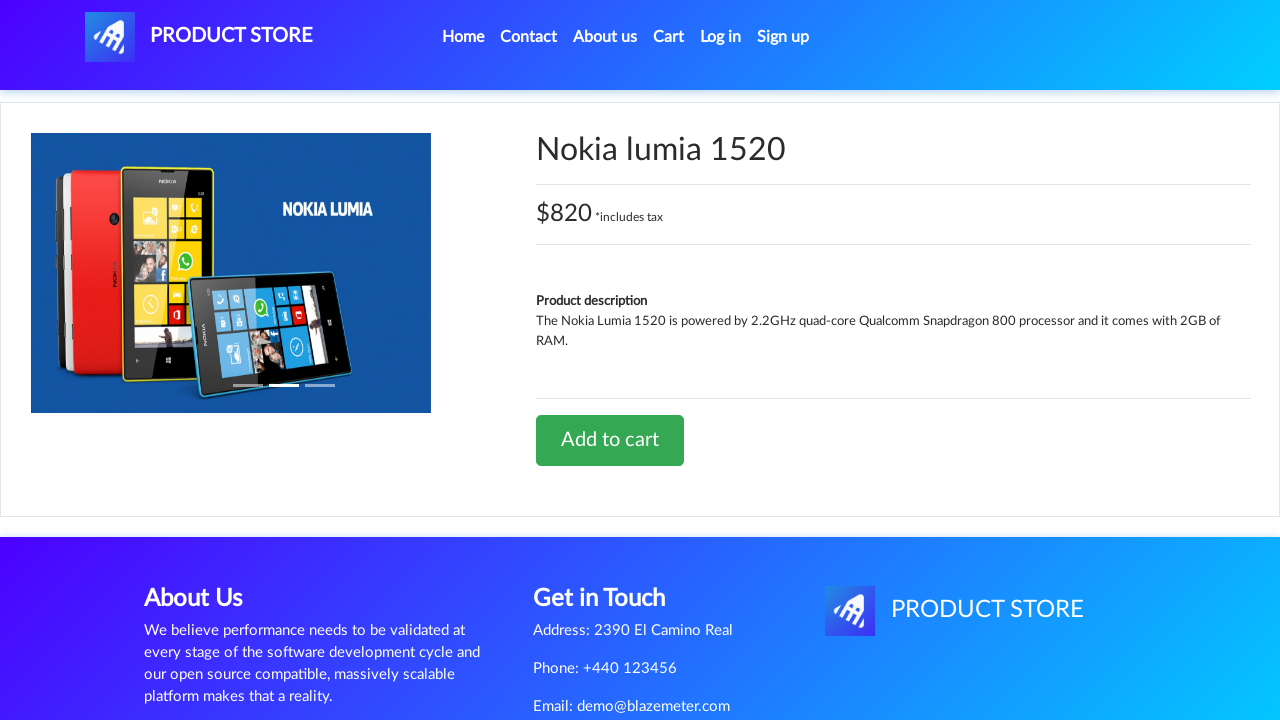